Tests browser window handling by clicking a button that opens a new window, switching to the new window, verifying the heading text is present, and then closing the new window.

Starting URL: https://demoqa.com/browser-windows

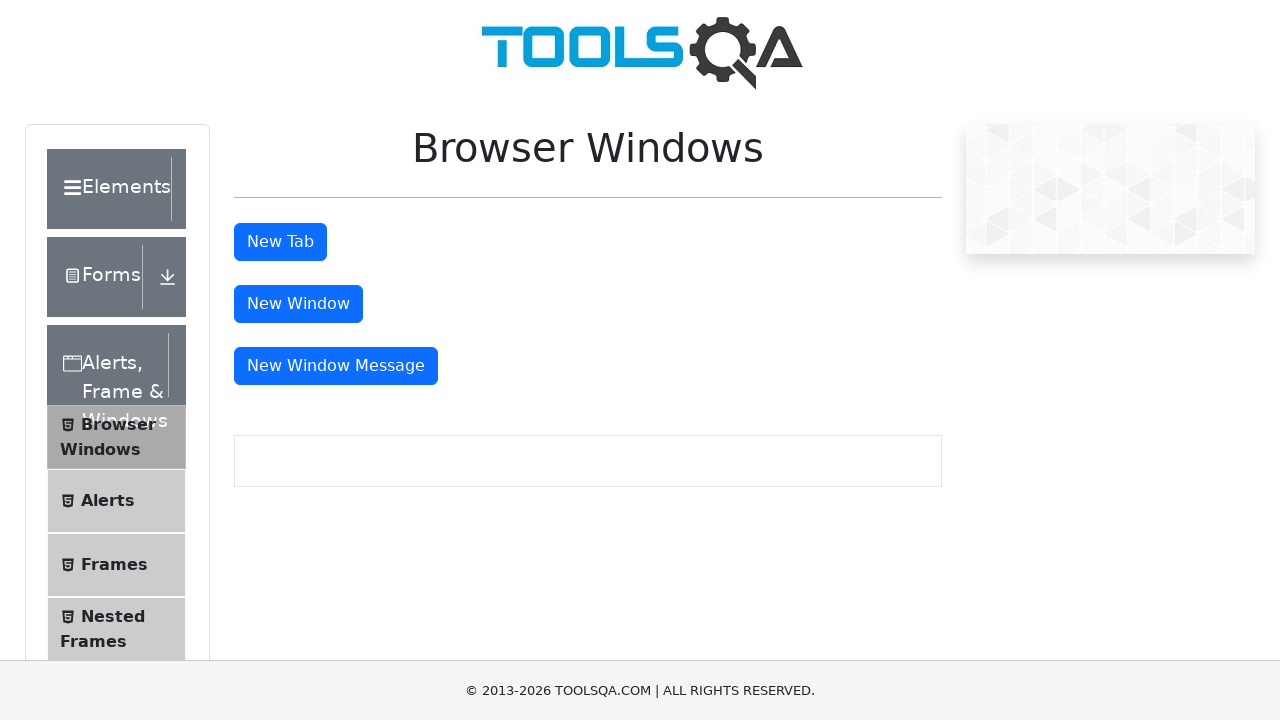

Clicked 'New Window' button to open a new browser window at (298, 304) on #windowButton
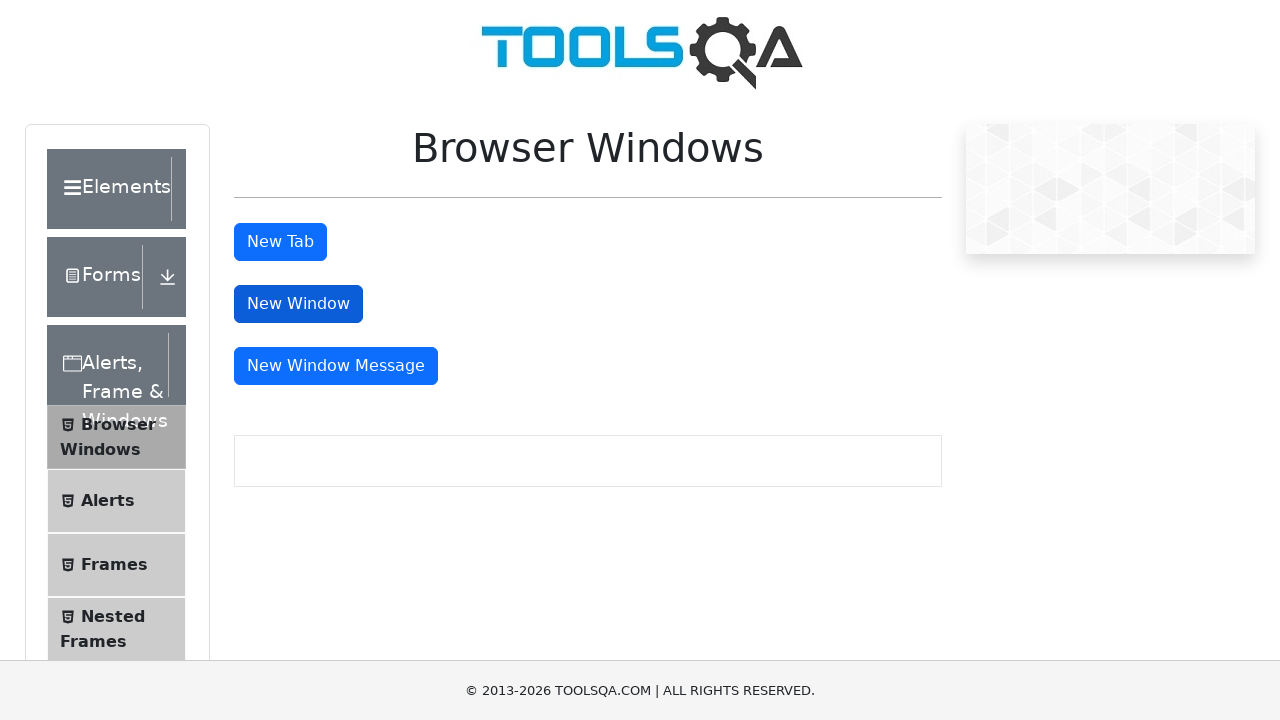

Captured the new window page object
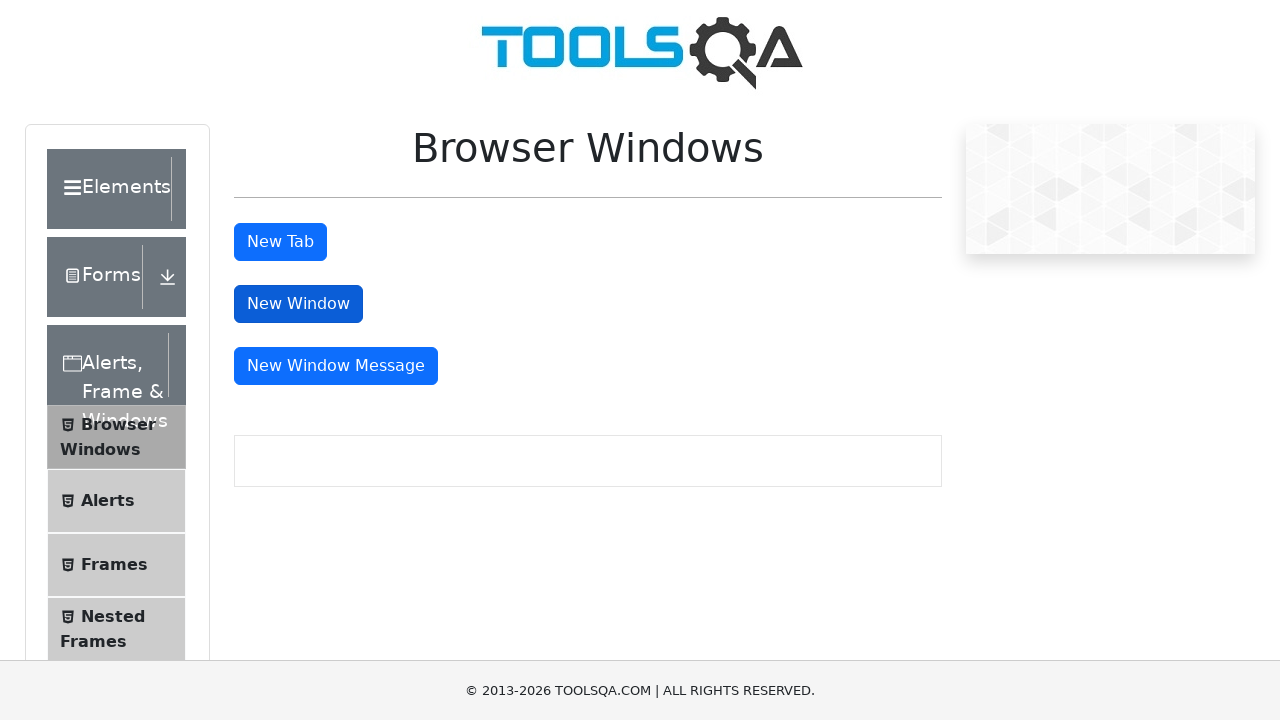

New window page has fully loaded
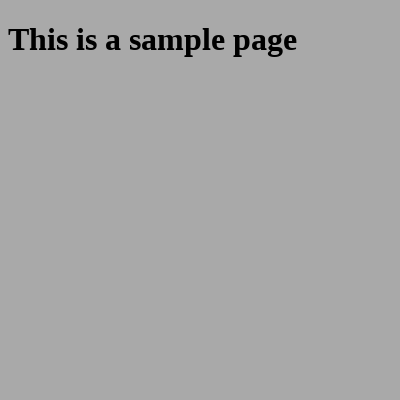

Sample heading element is present in the new window
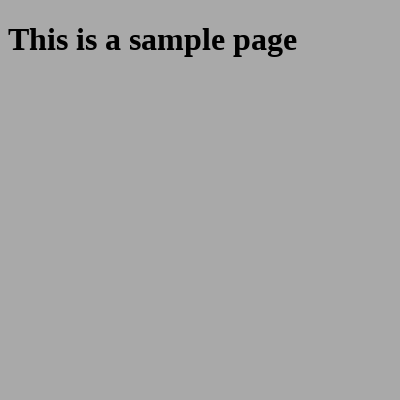

Retrieved heading text from new window: 'This is a sample page'
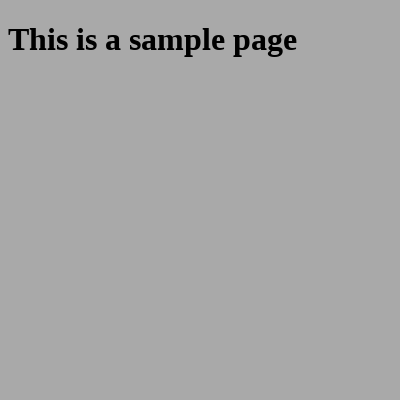

Closed the new browser window
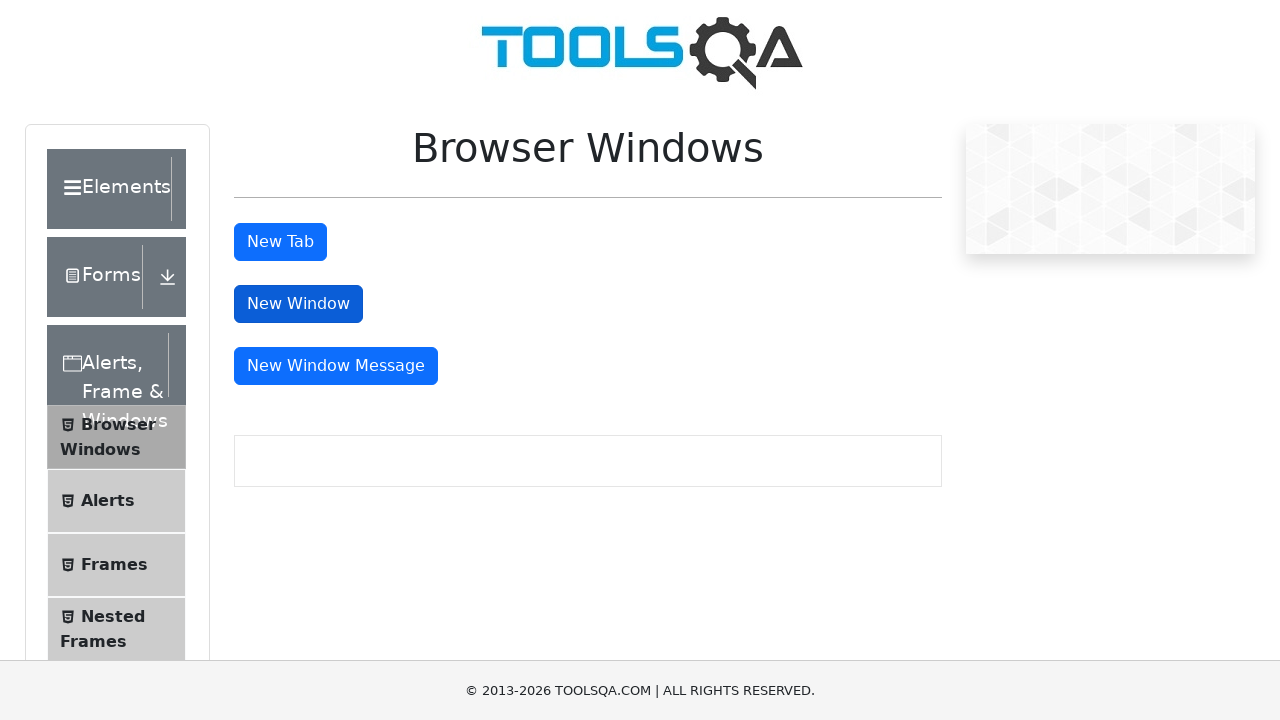

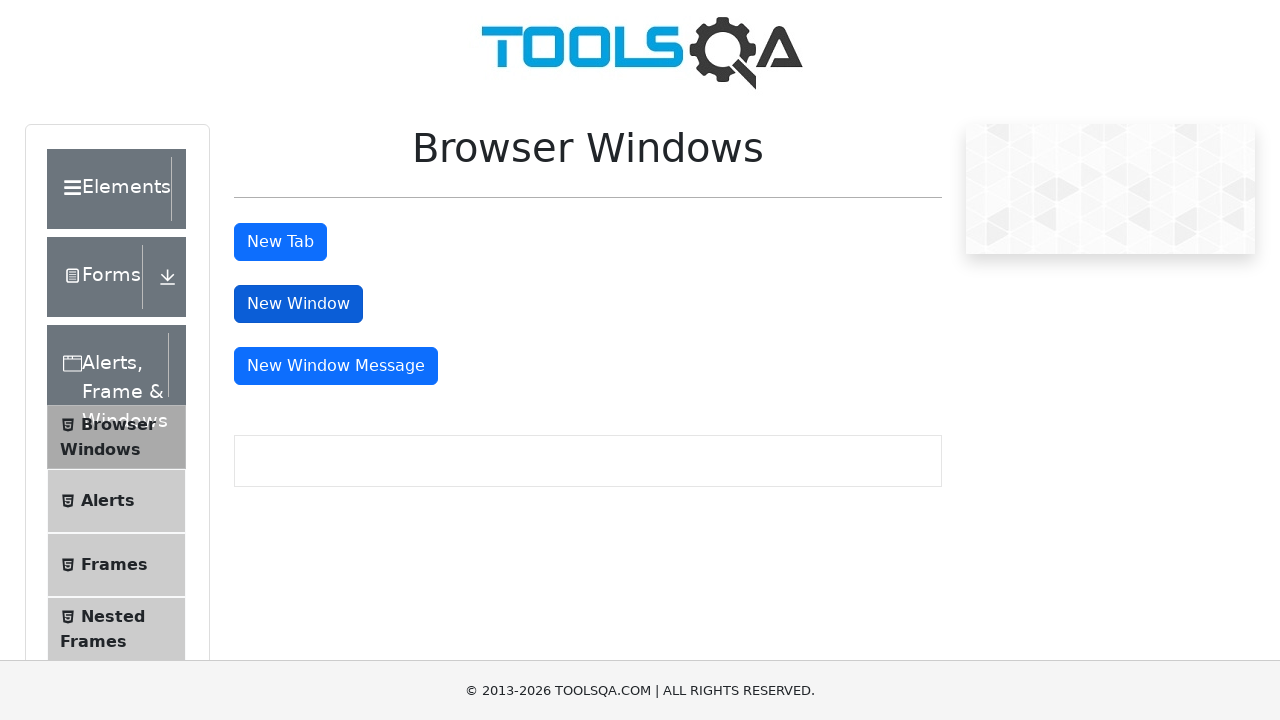